Tests file download functionality by navigating to a download page, clicking the first download link, and verifying that a file is downloaded successfully.

Starting URL: https://the-internet.herokuapp.com/download

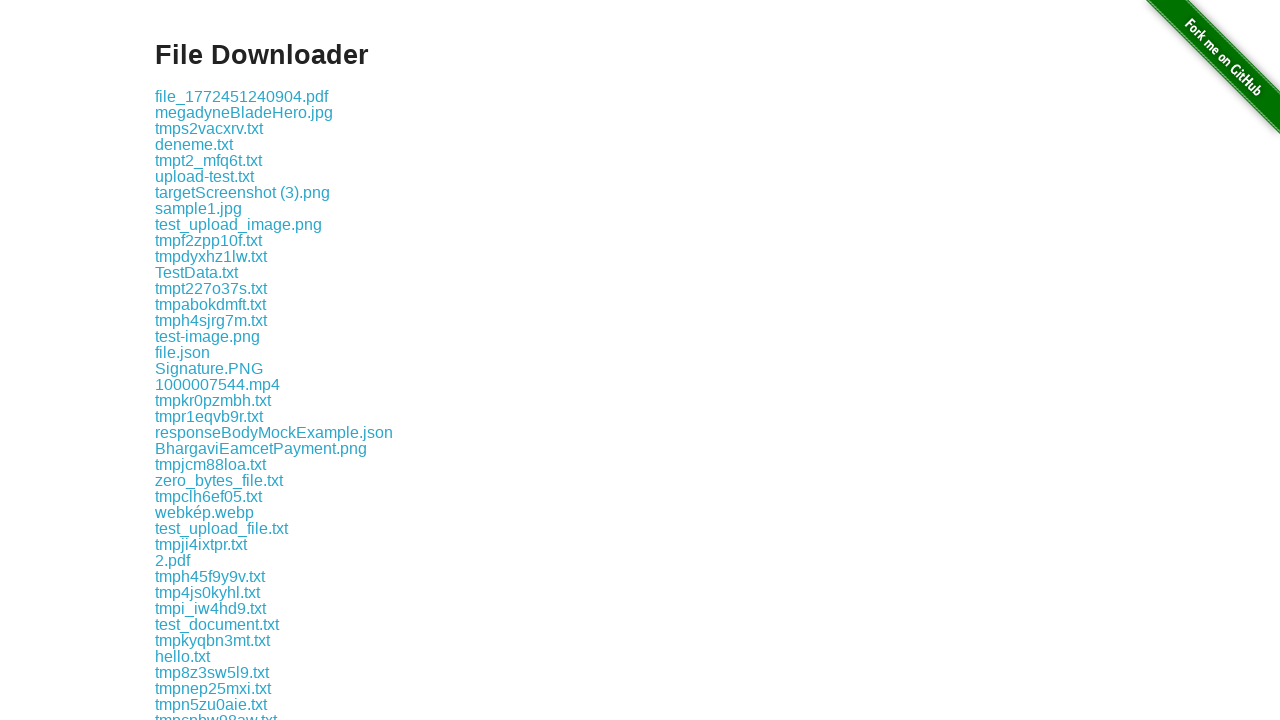

Download page loaded and first download link is visible
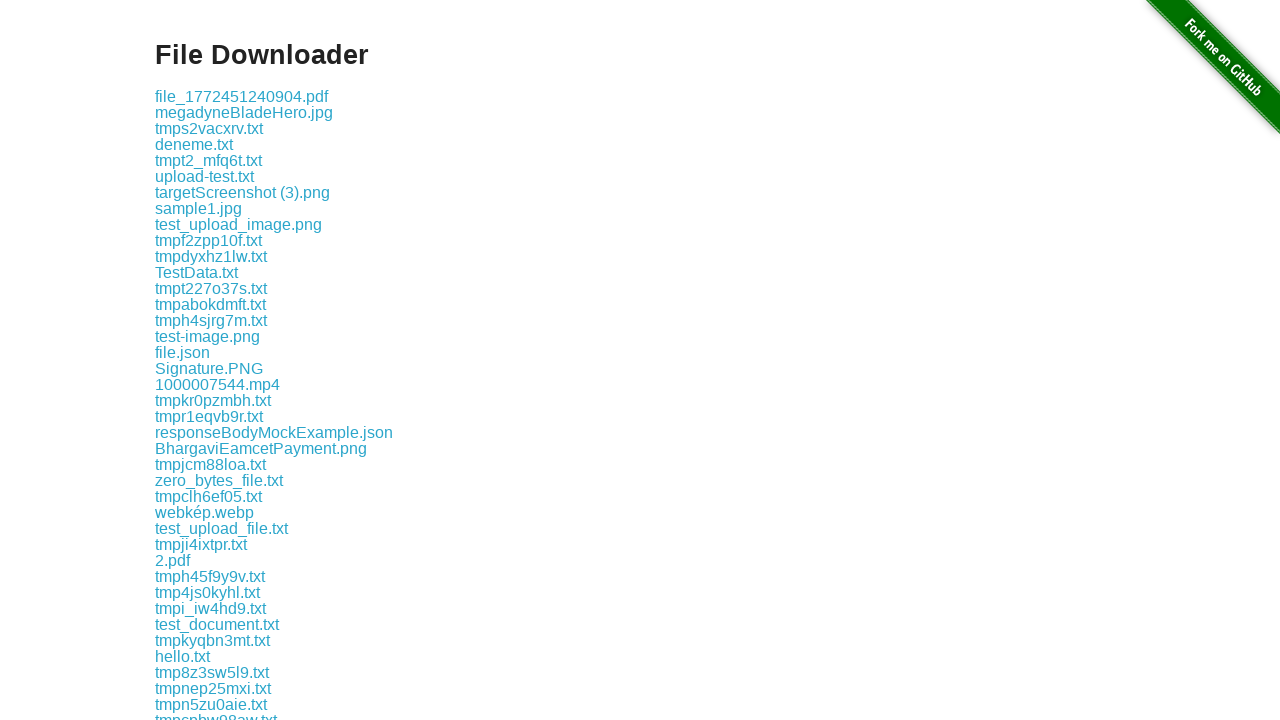

Clicked the first download link at (242, 96) on .example a >> nth=0
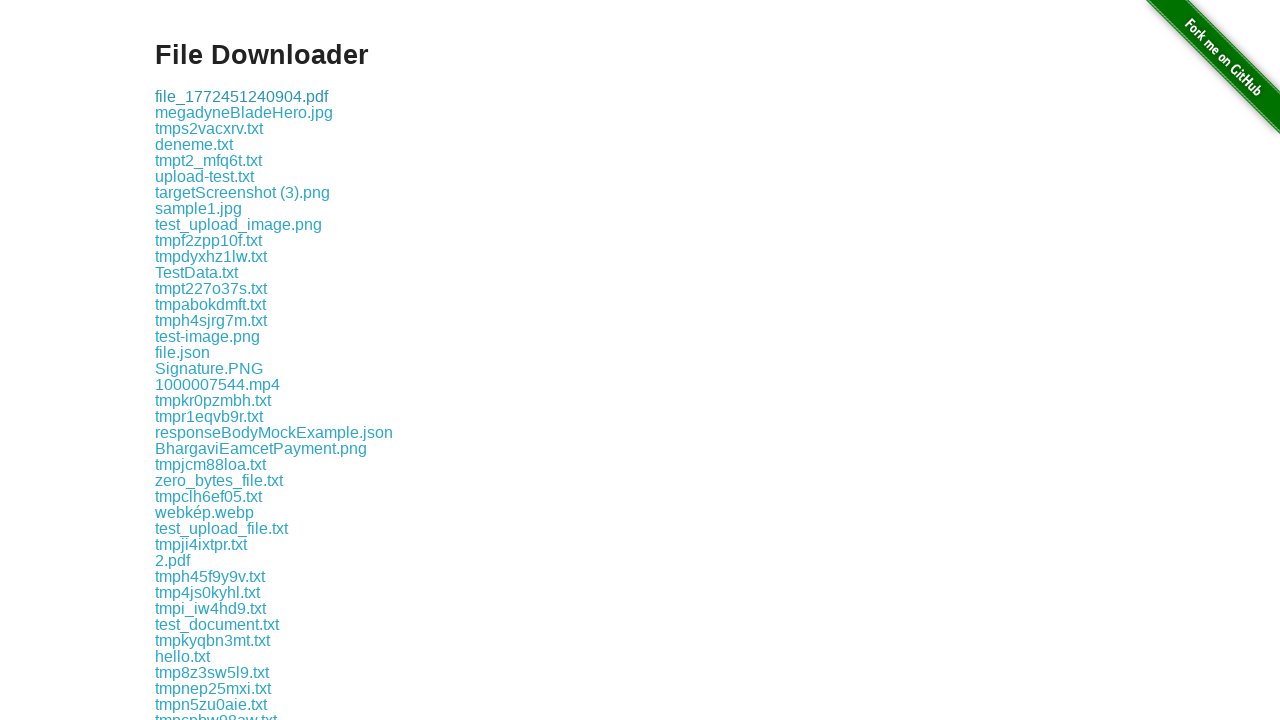

Waited 3 seconds for file download to complete
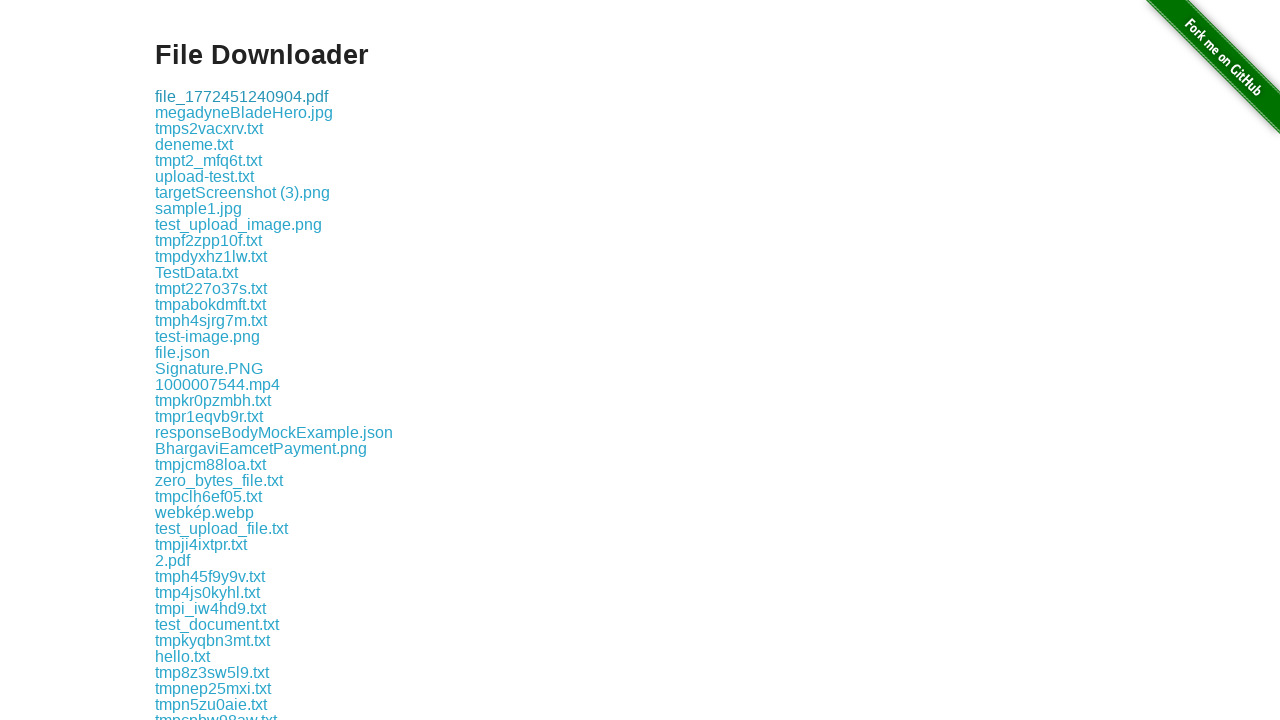

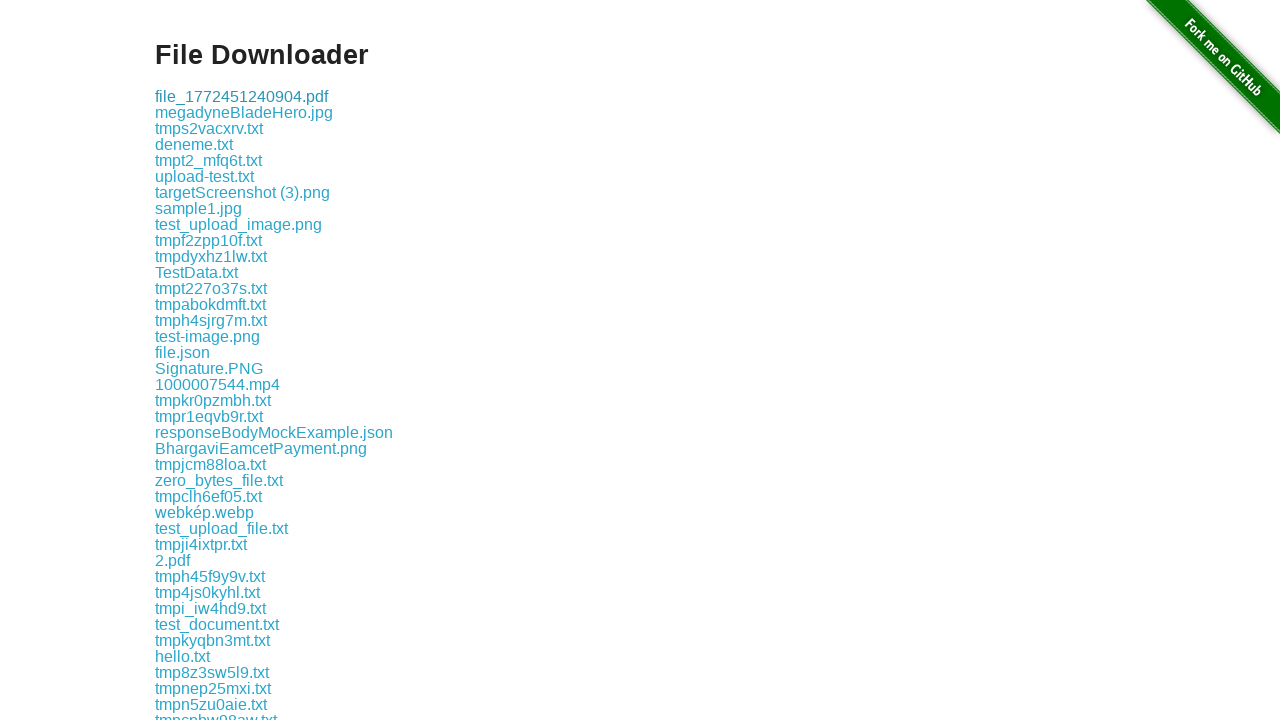